Tests alert handling functionality by entering text in a field, triggering an alert, and verifying the alert contains the entered text

Starting URL: https://rahulshettyacademy.com/AutomationPractice/

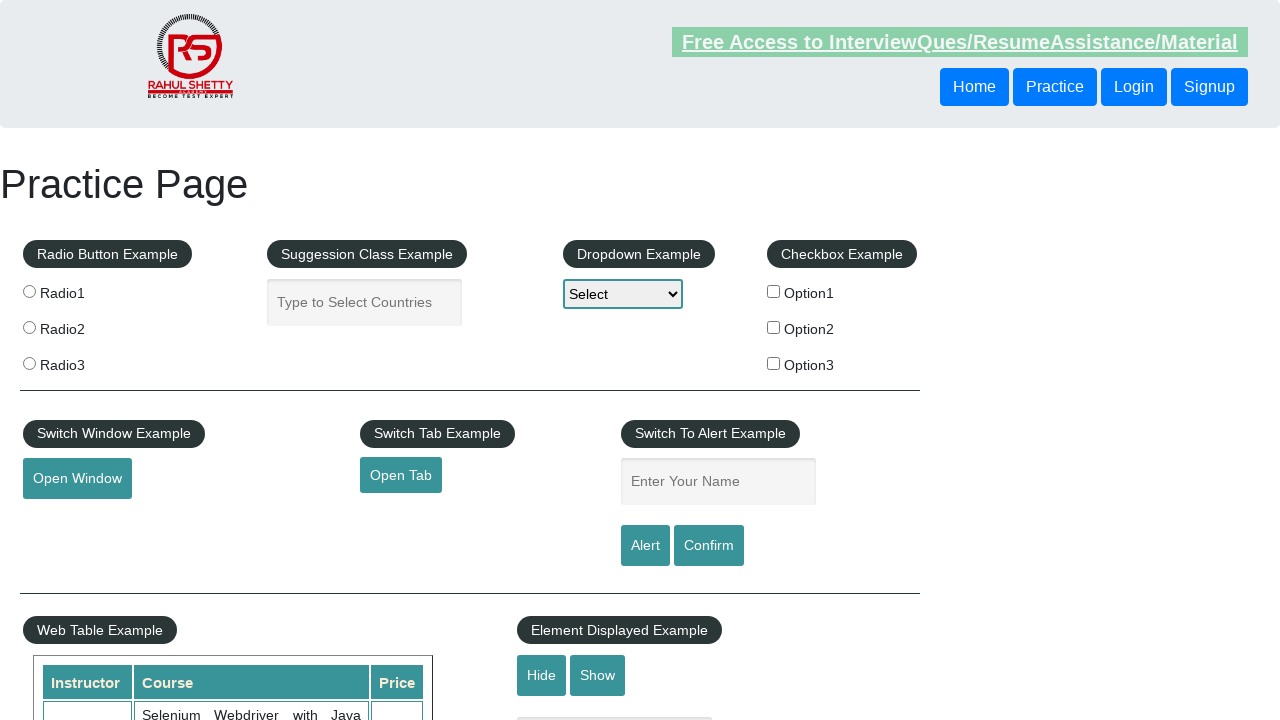

Filled name field with 'option3' on #name
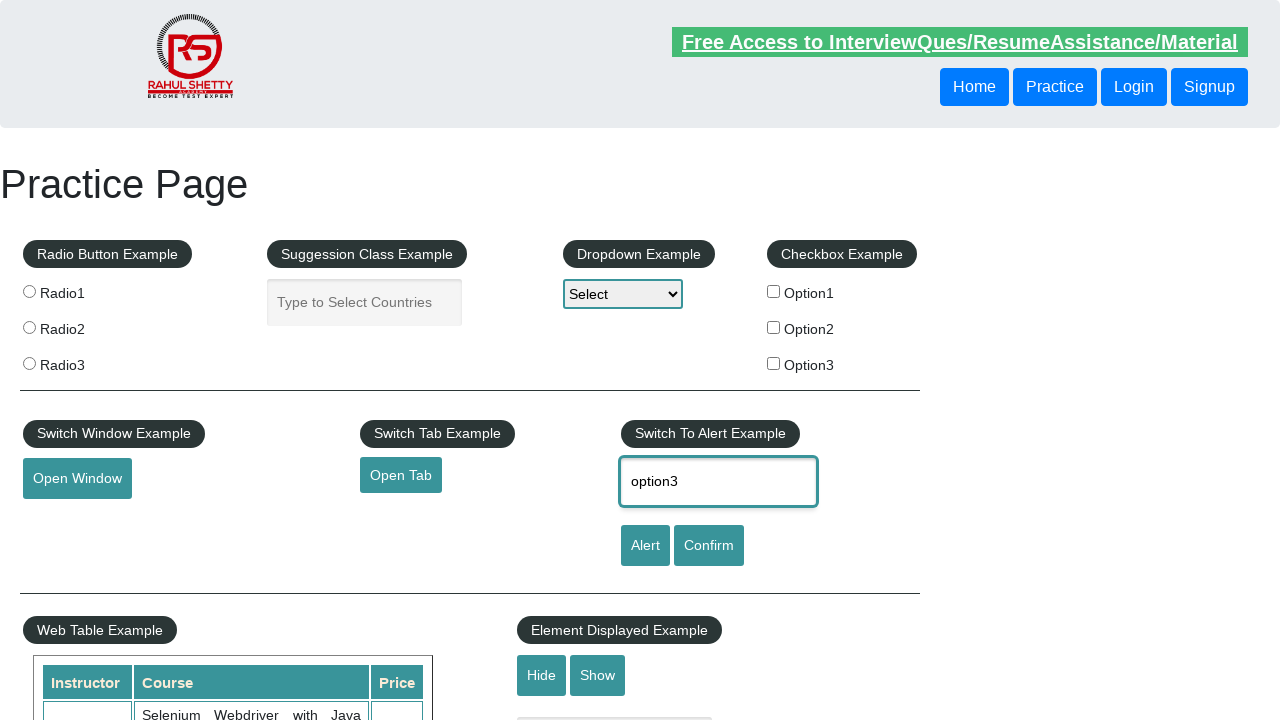

Clicked alert button to trigger alert at (645, 546) on #alertbtn
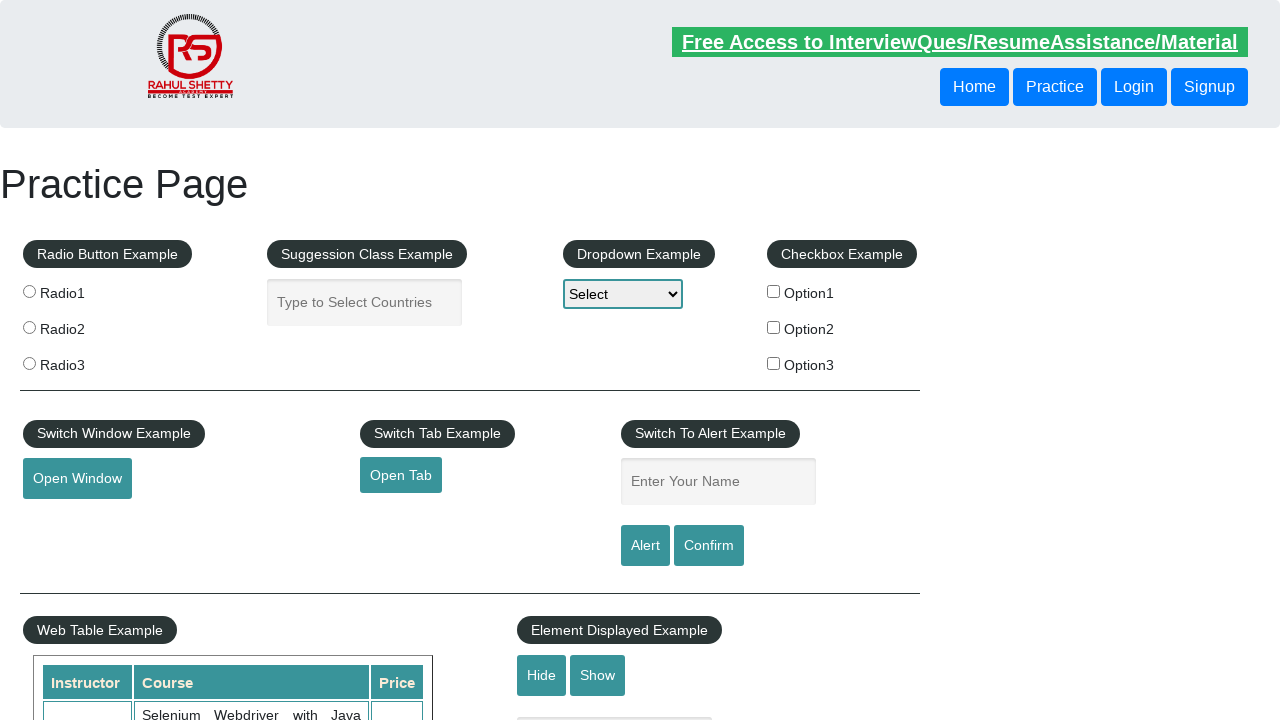

Alert dialog accepted
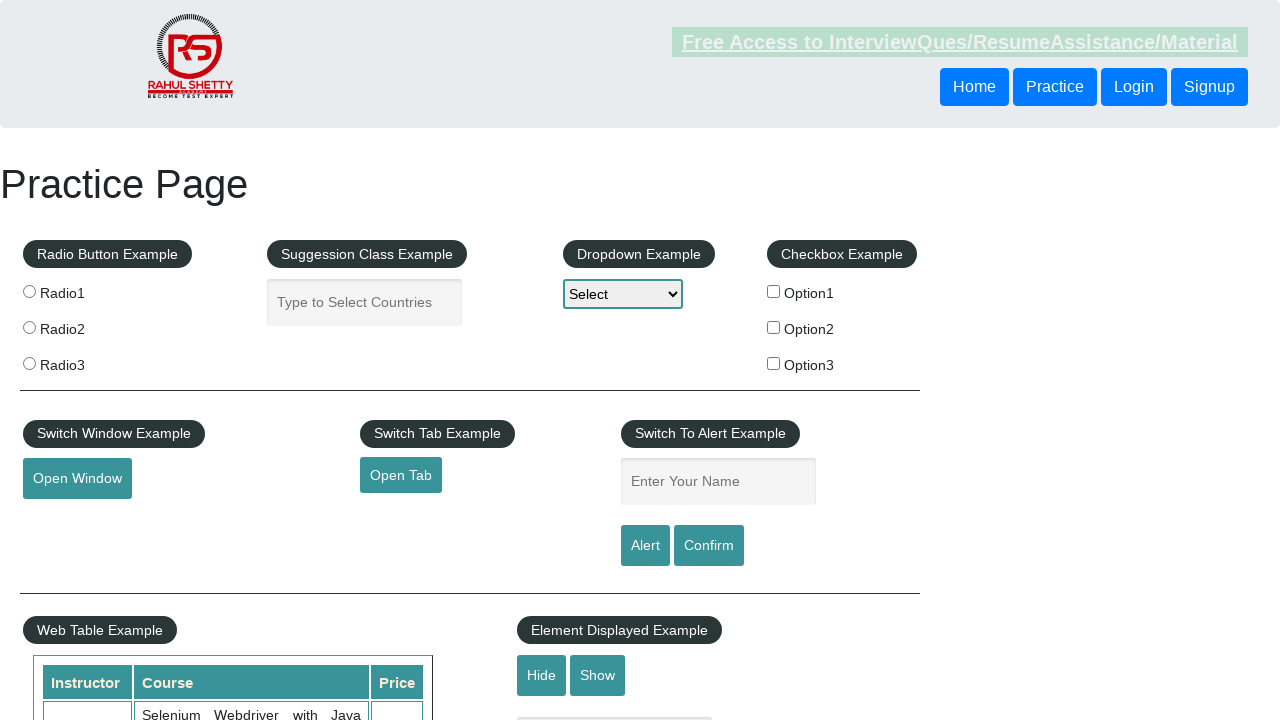

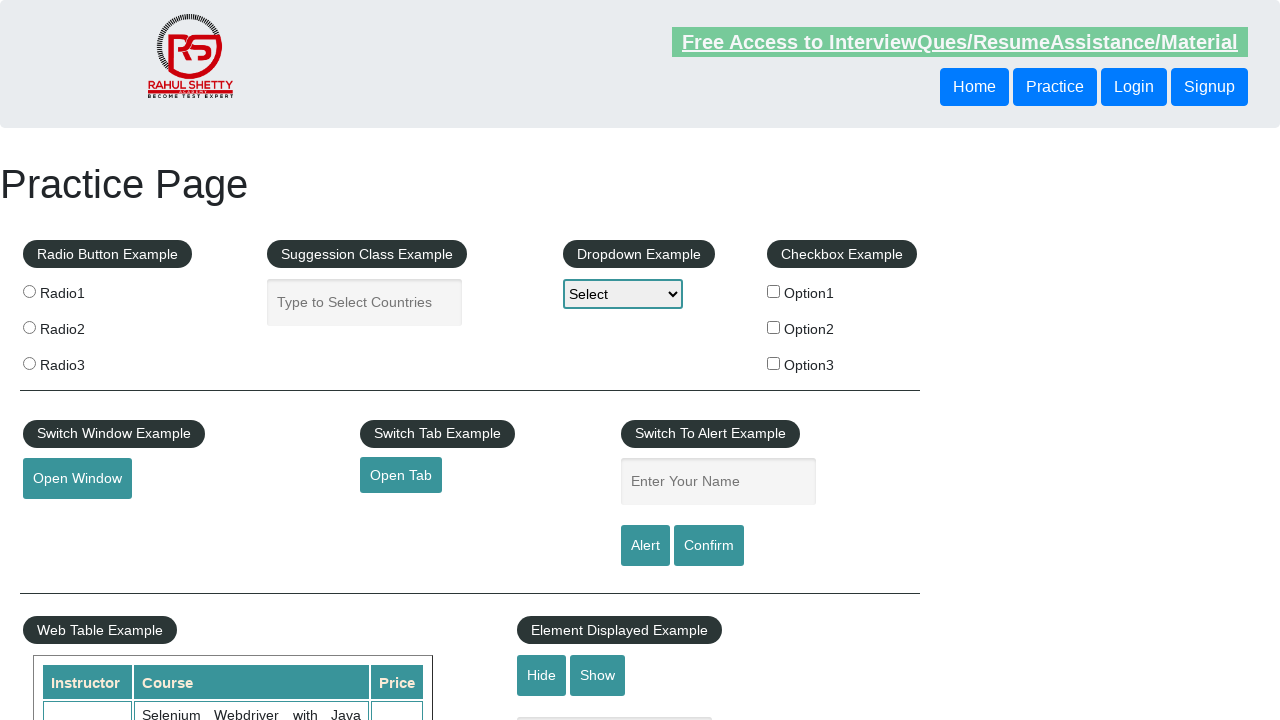